Tests text input on a field without proper attributes by filling the second textbox with a message and verifying success

Starting URL: https://interaction-playground.pages.dev/forms

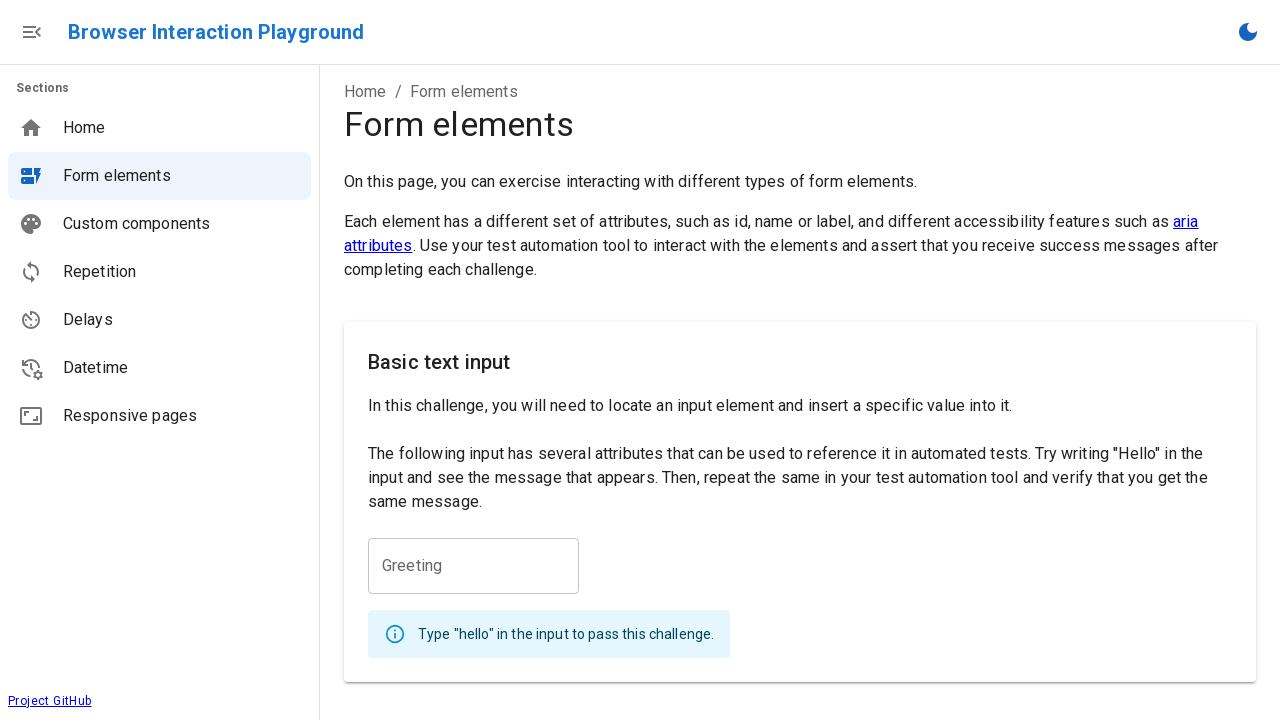

Clicked on the second textbox without proper attributes at (474, 392) on internal:role=textbox >> nth=1
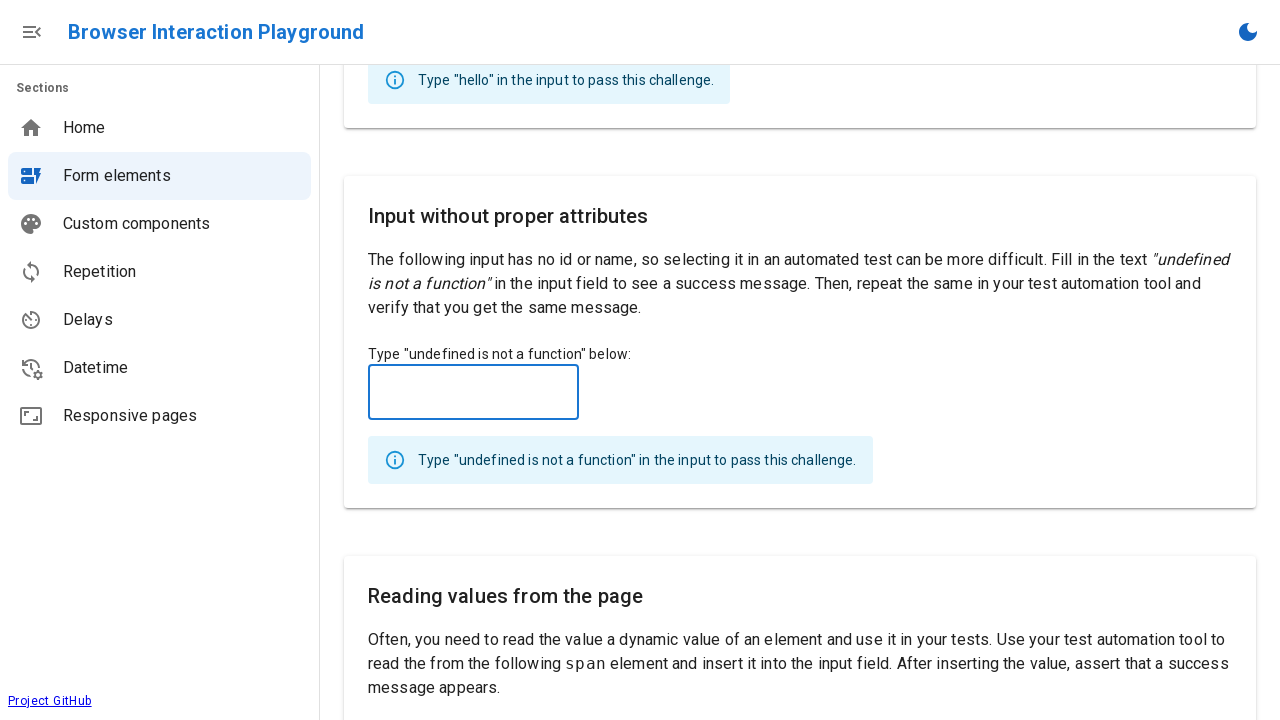

Filled second textbox with message 'undefined is not a function' on internal:role=textbox >> nth=1
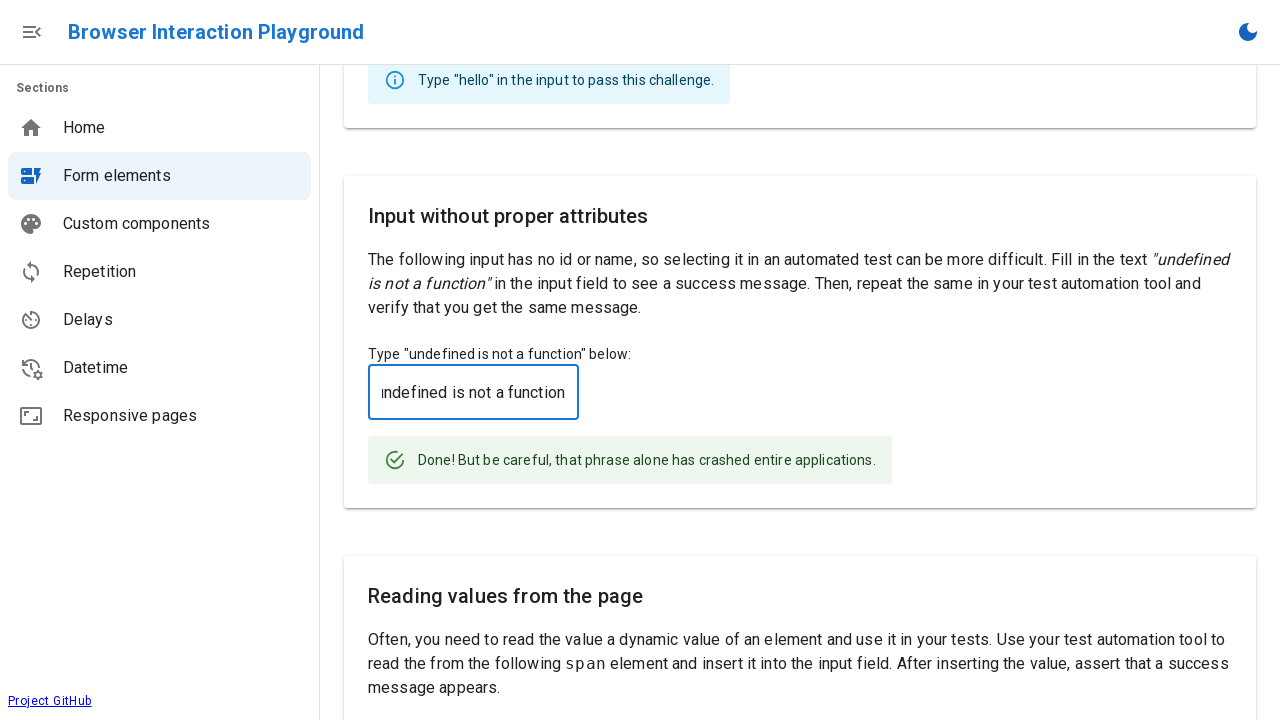

Clicked on success message to verify completion at (647, 460) on internal:text="Done! But be careful, that"i
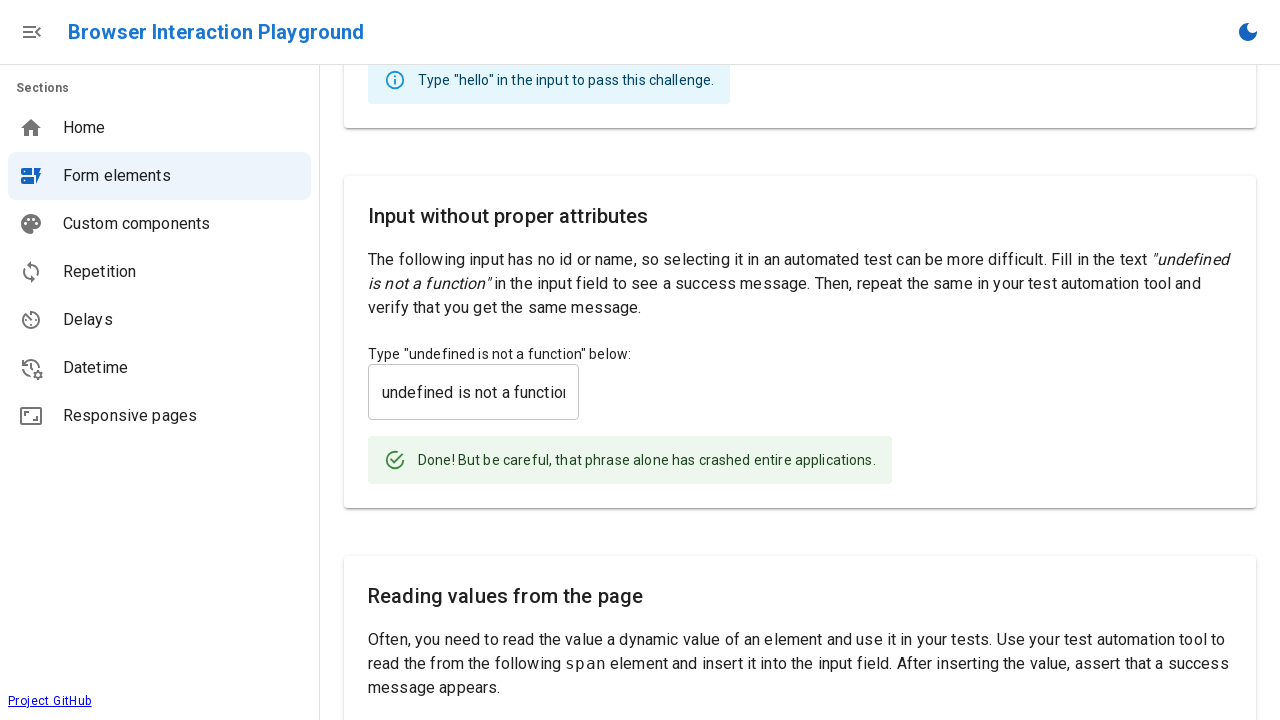

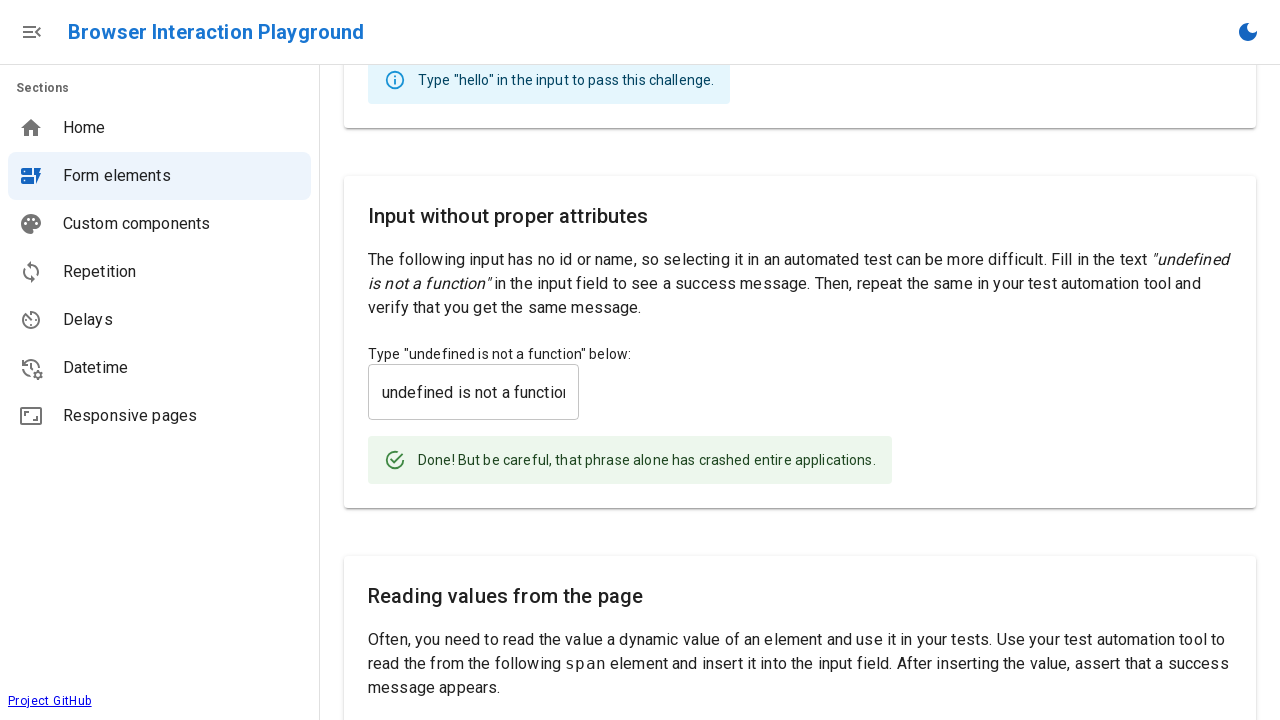